Tests injecting jQuery and jQuery Growl library into a page, then displays notification messages using jQuery Growl to demonstrate how to add visual feedback during test execution.

Starting URL: http://the-internet.herokuapp.com

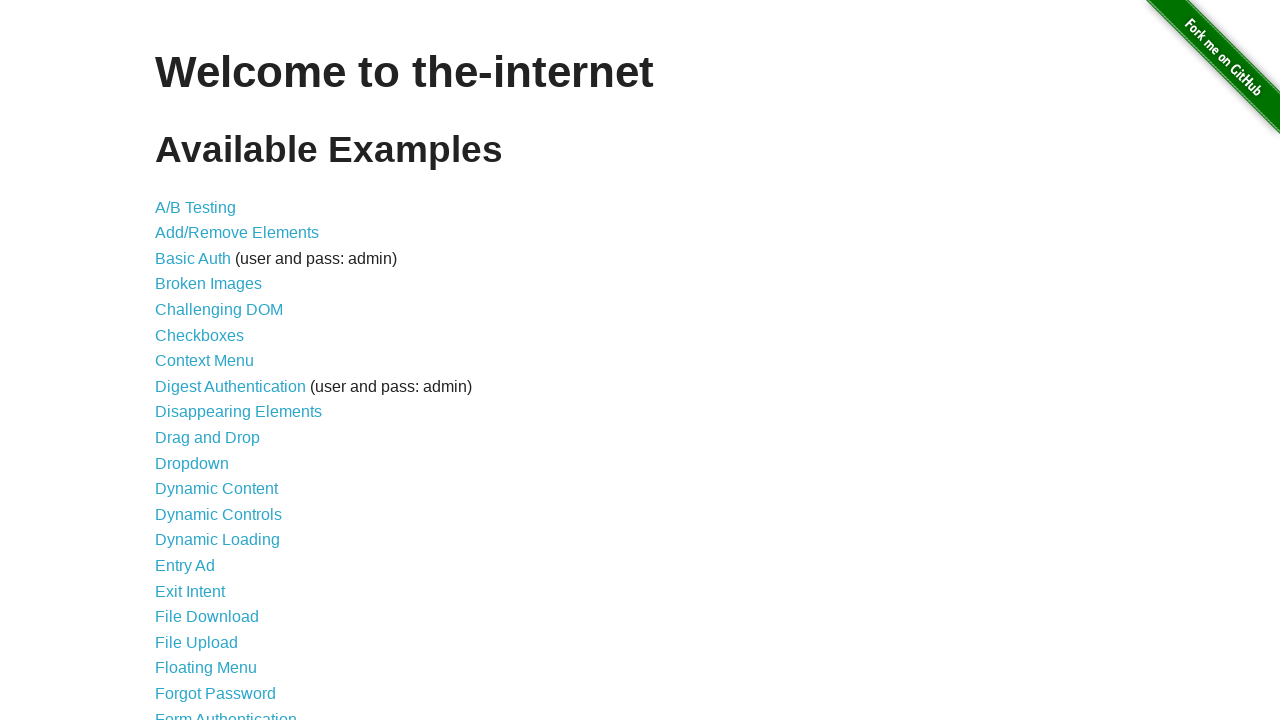

Checked for jQuery on page and injected if needed
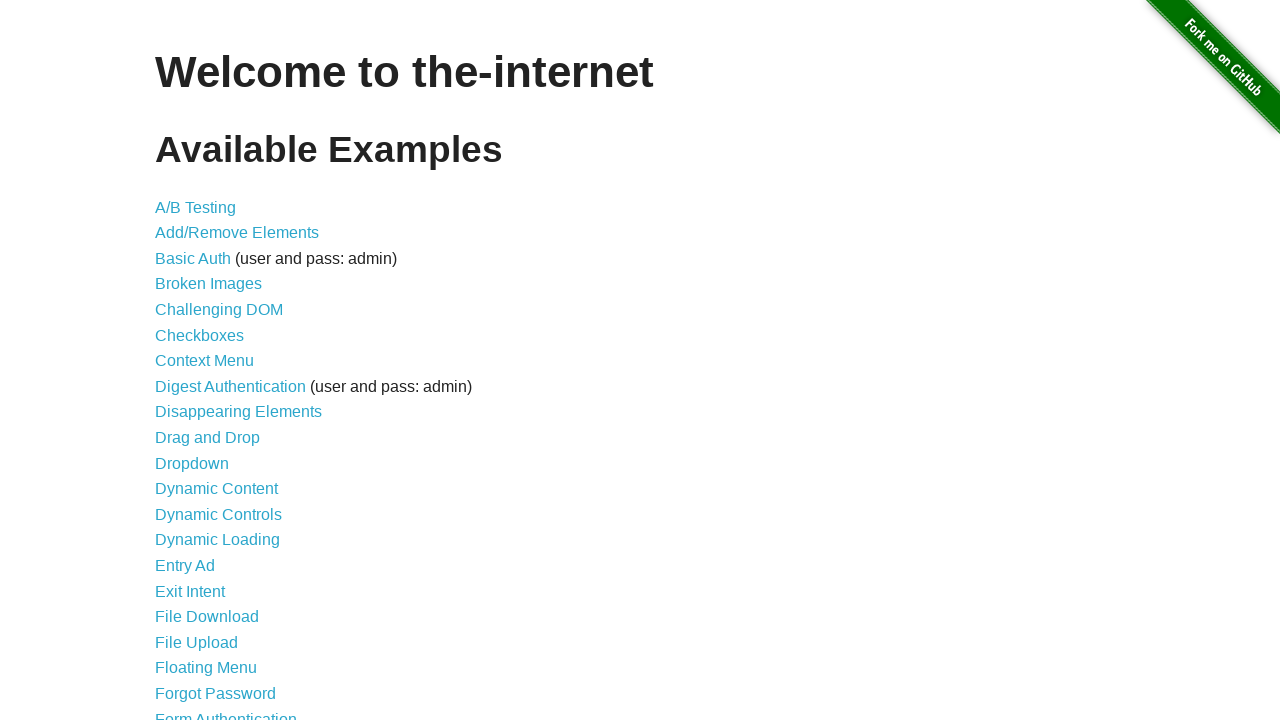

jQuery library loaded successfully
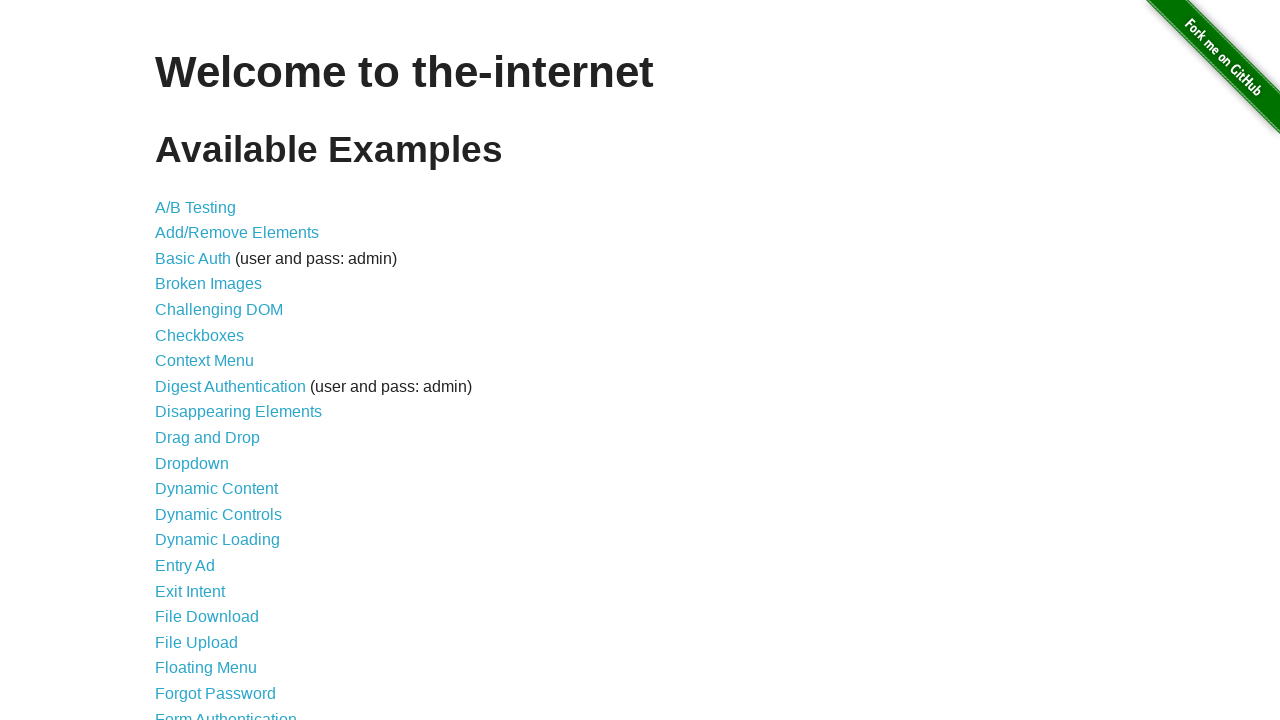

Injected jQuery Growl library script
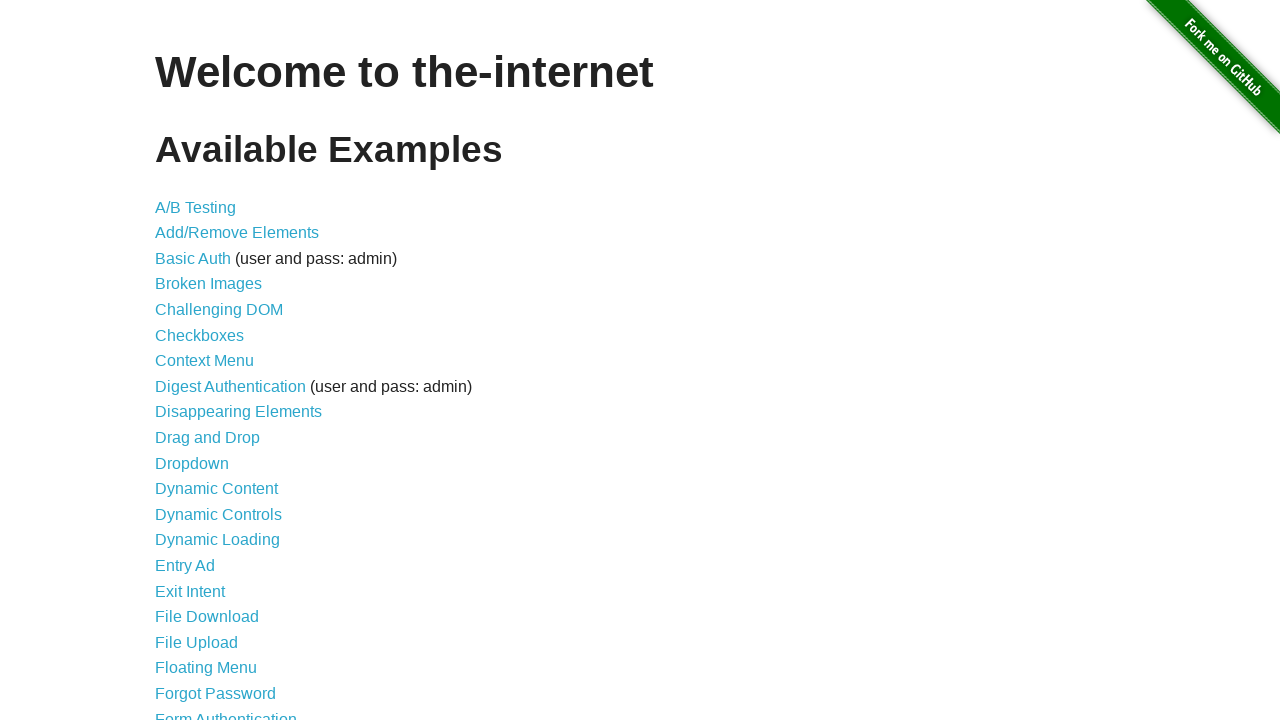

Added jQuery Growl CSS stylesheet to page
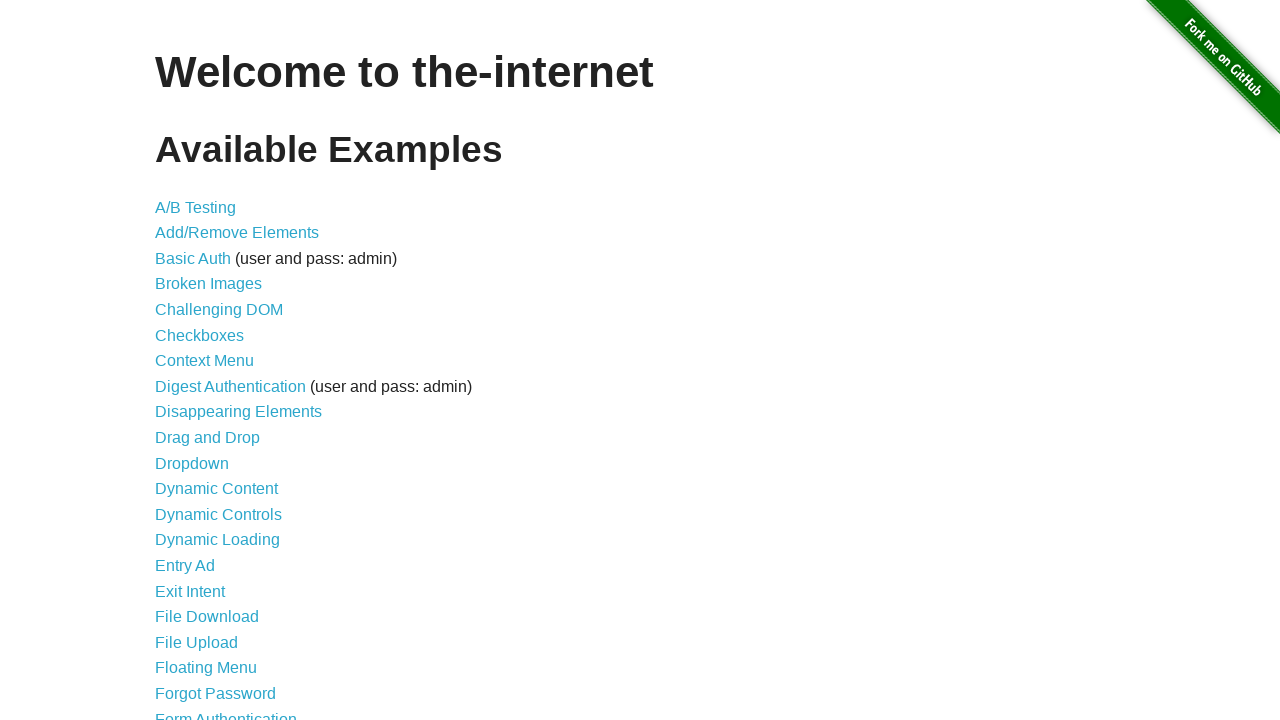

jQuery Growl library loaded and ready
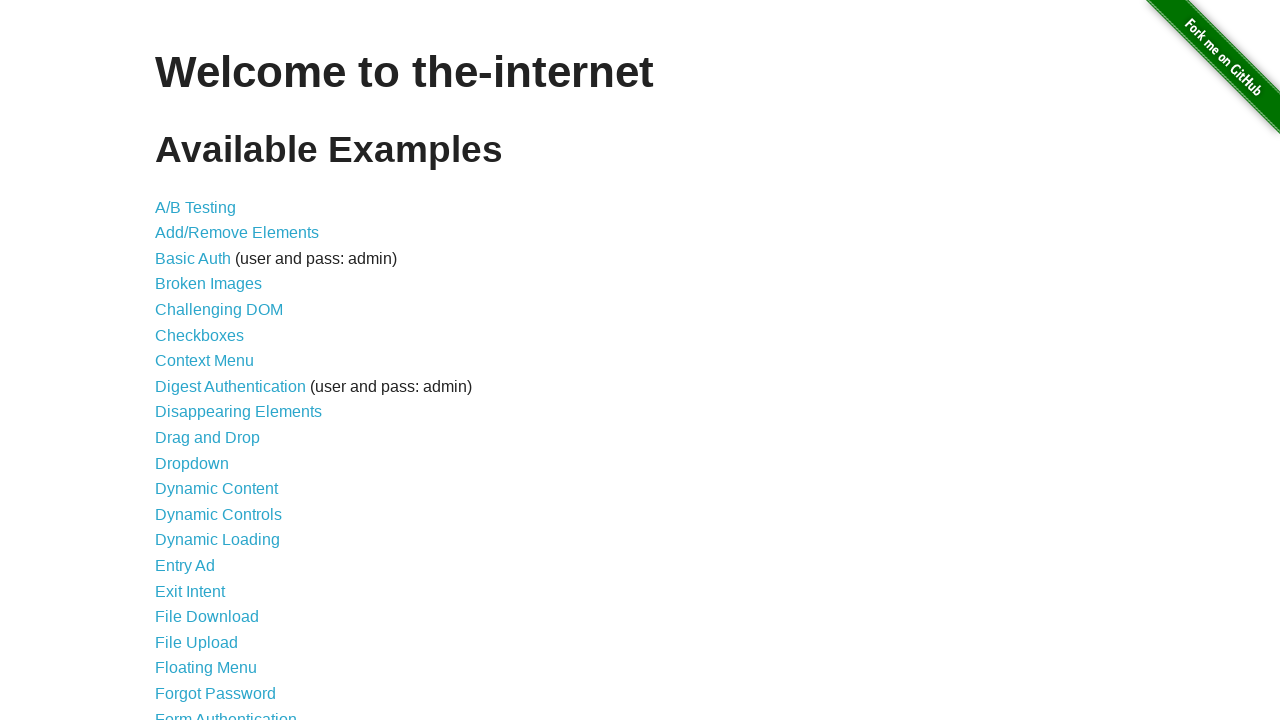

Displayed default growl notification with GET message
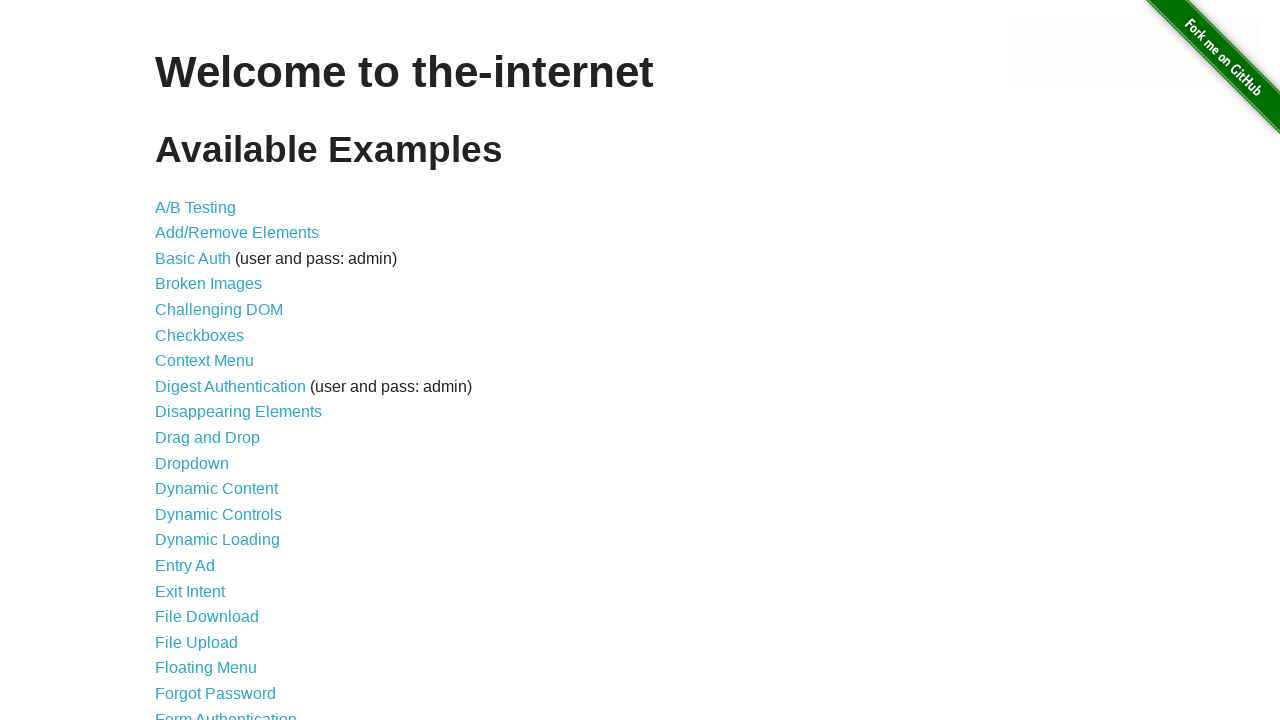

Displayed error growl notification
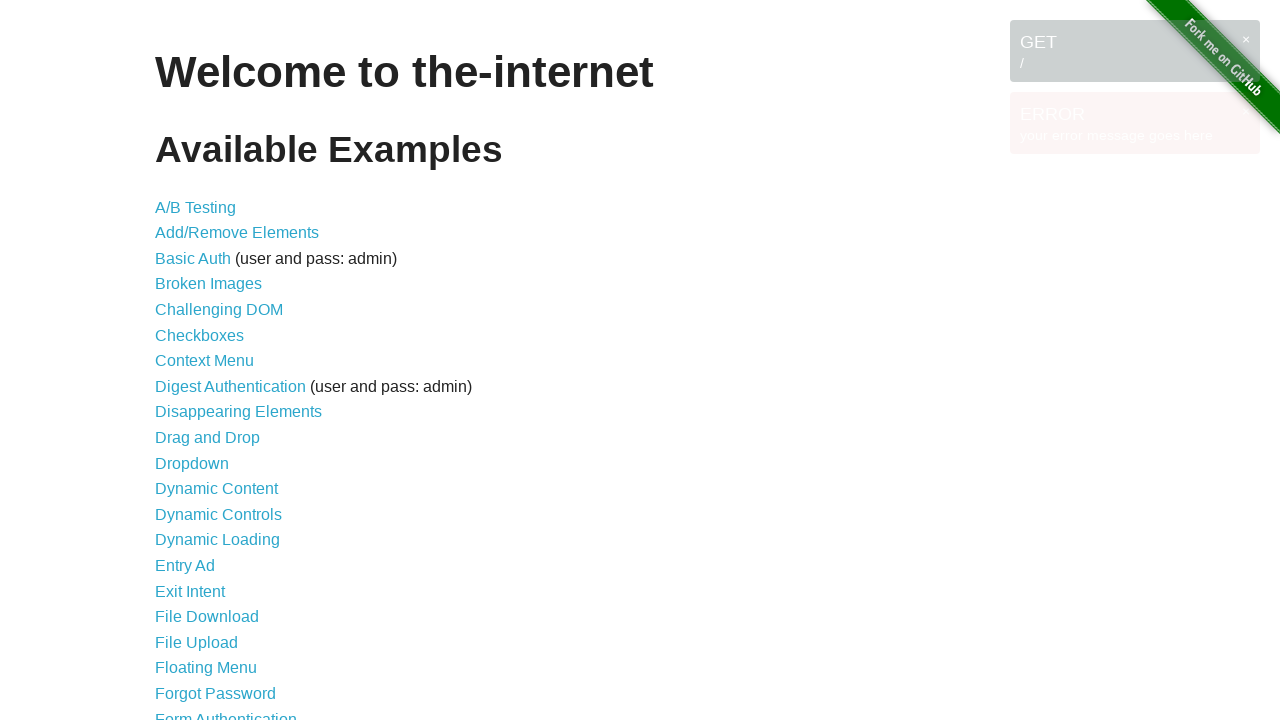

Displayed notice growl notification
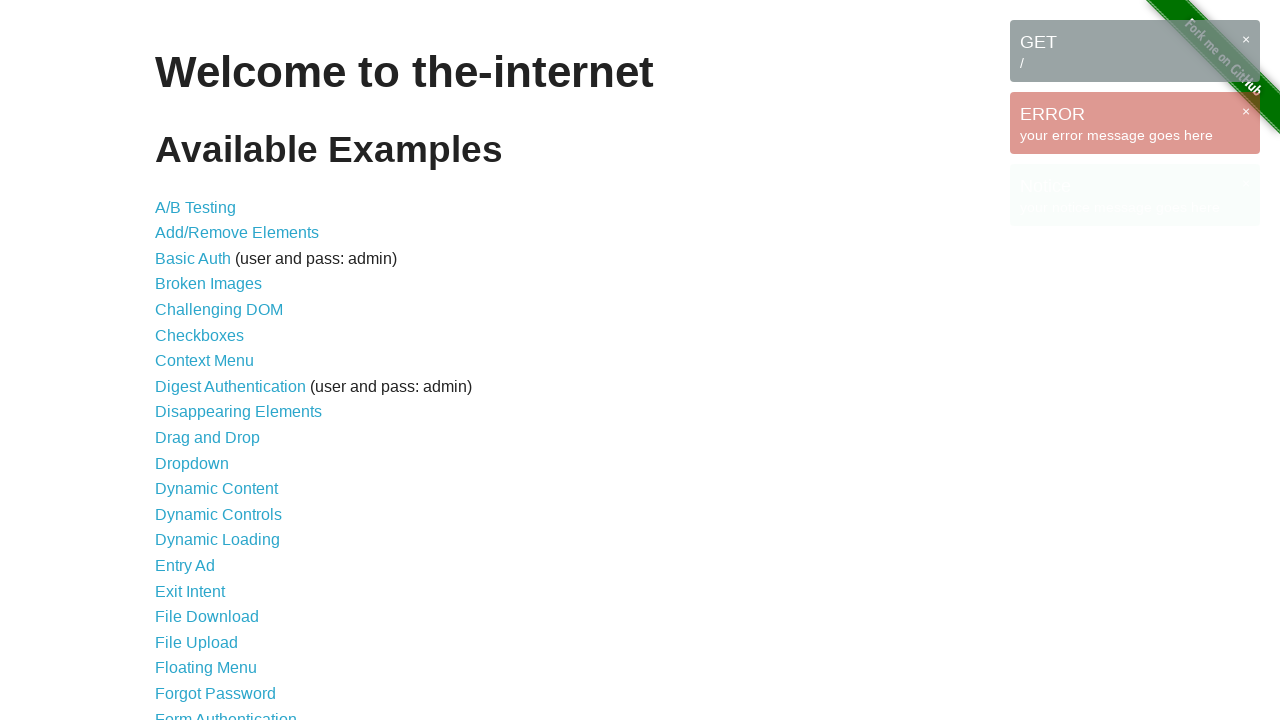

Displayed warning growl notification
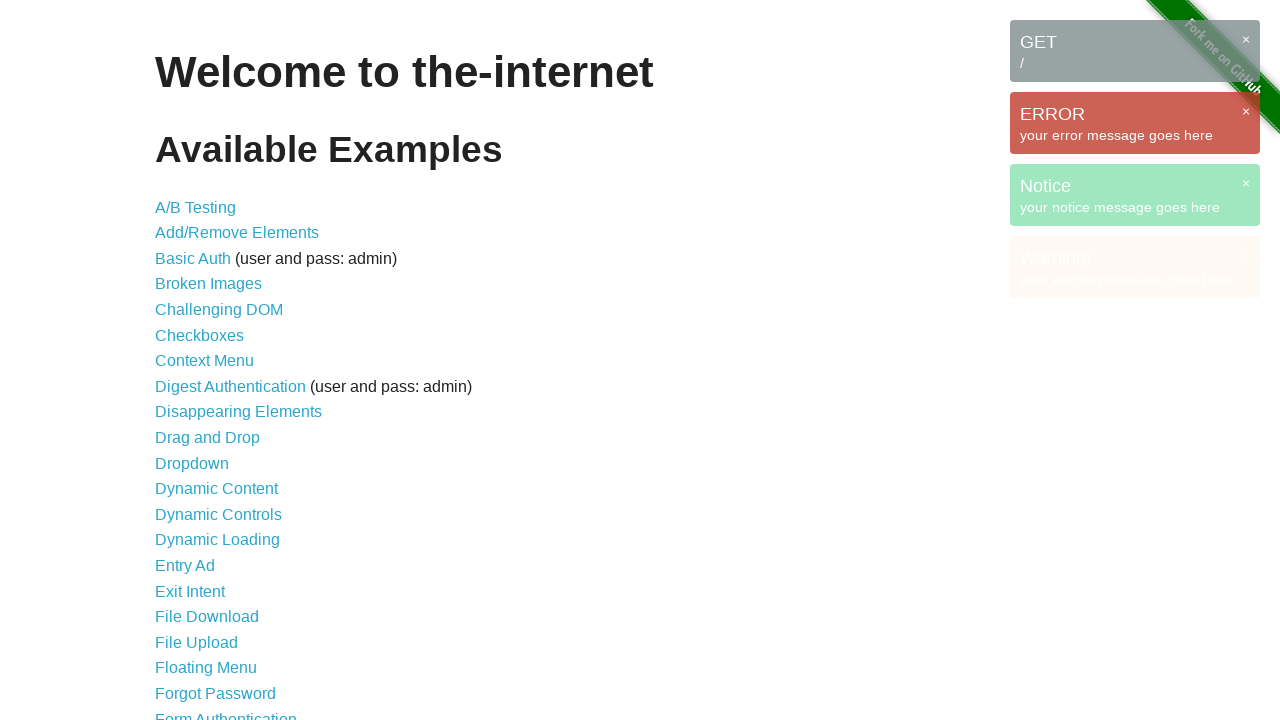

Waited 3 seconds to view all notifications
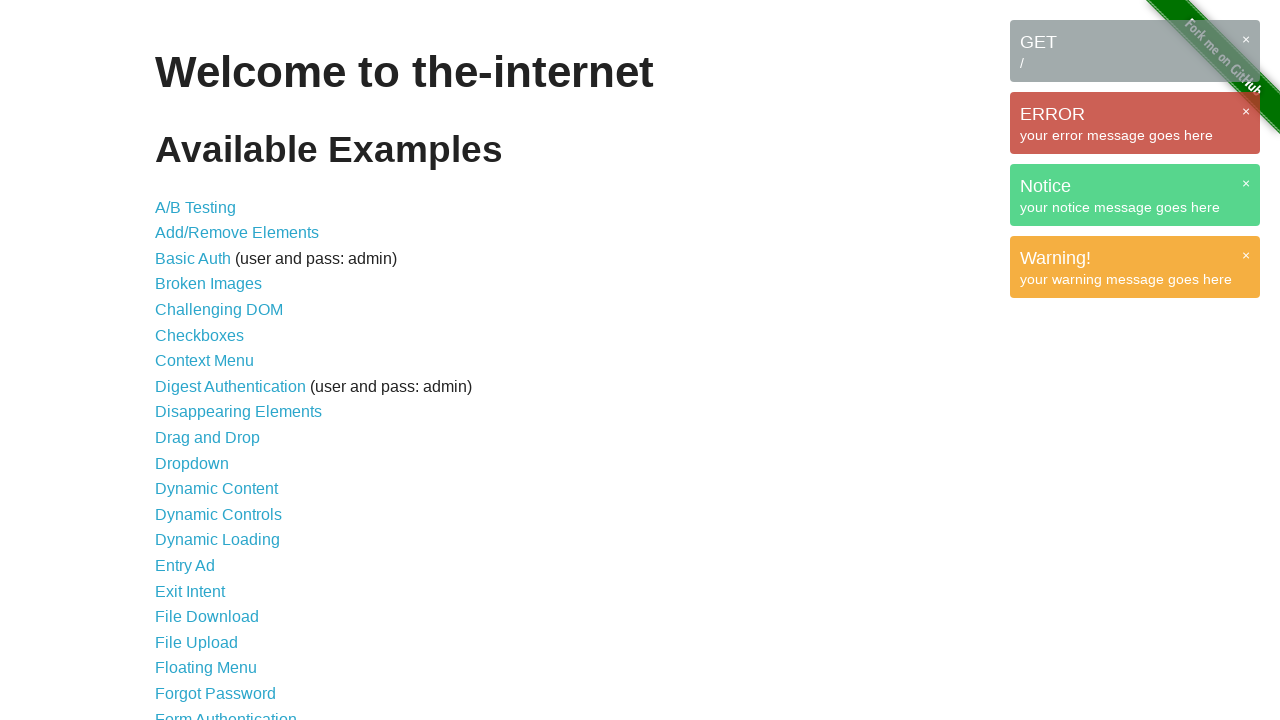

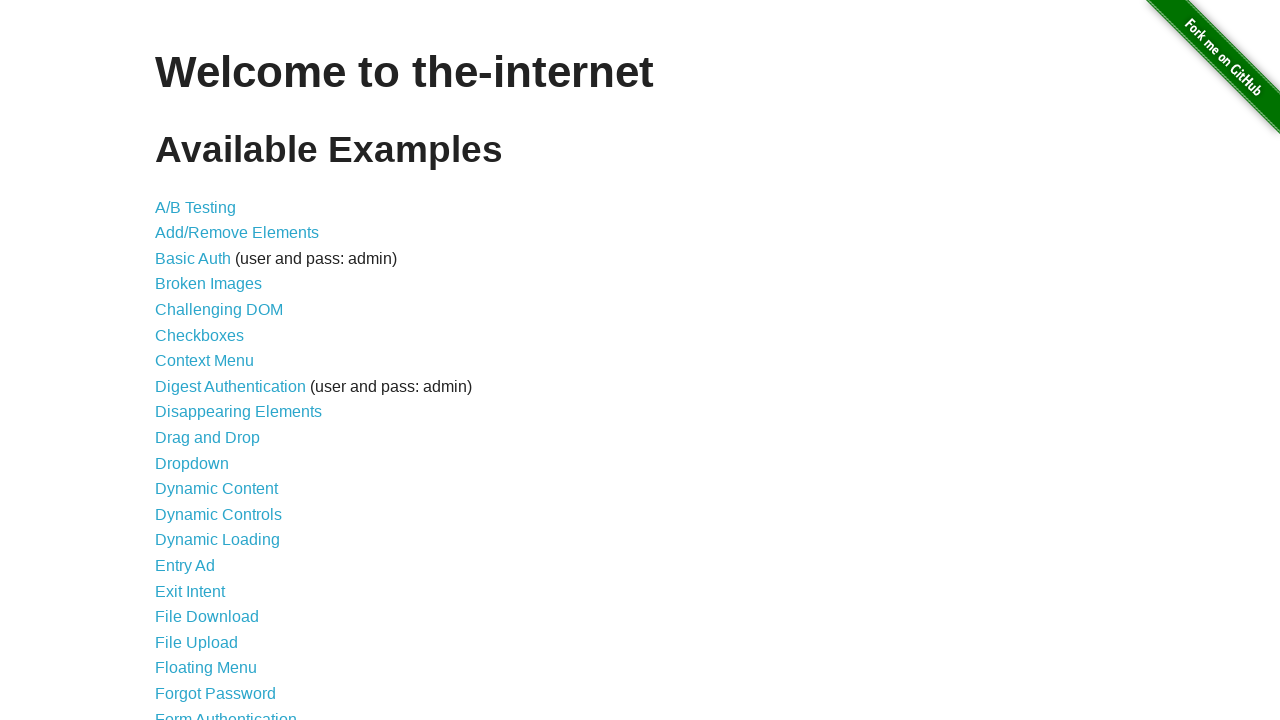